Navigates to a blog page with a table and verifies that table data can be accessed by reading through all rows and columns

Starting URL: http://only-testing-blog.blogspot.com/2013/09/test.html

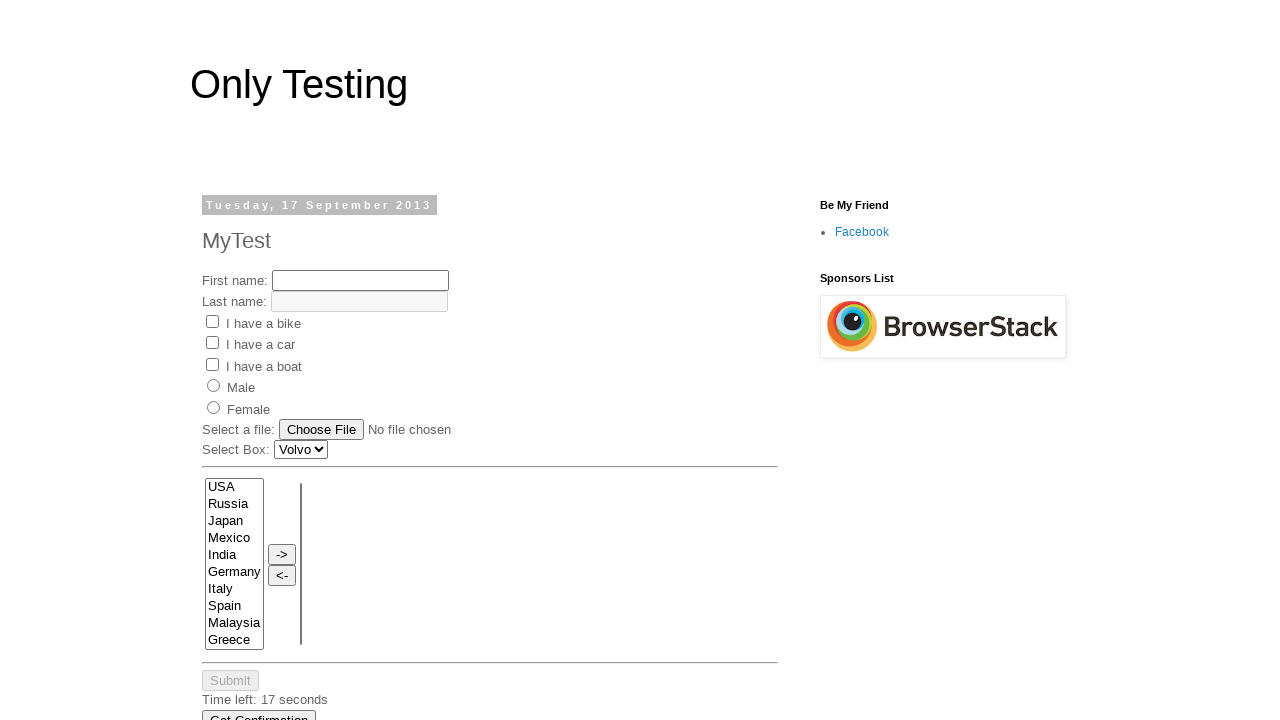

Waited for table to be present on the blog page
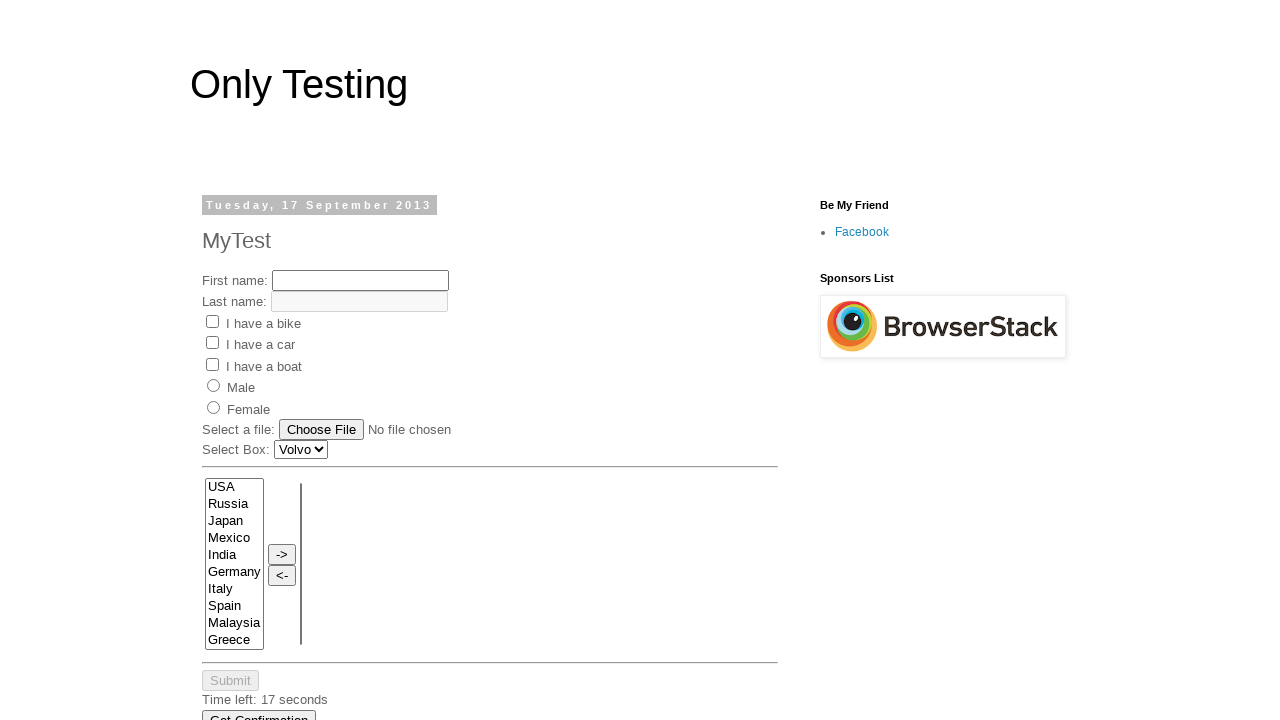

Located the first cell in the table
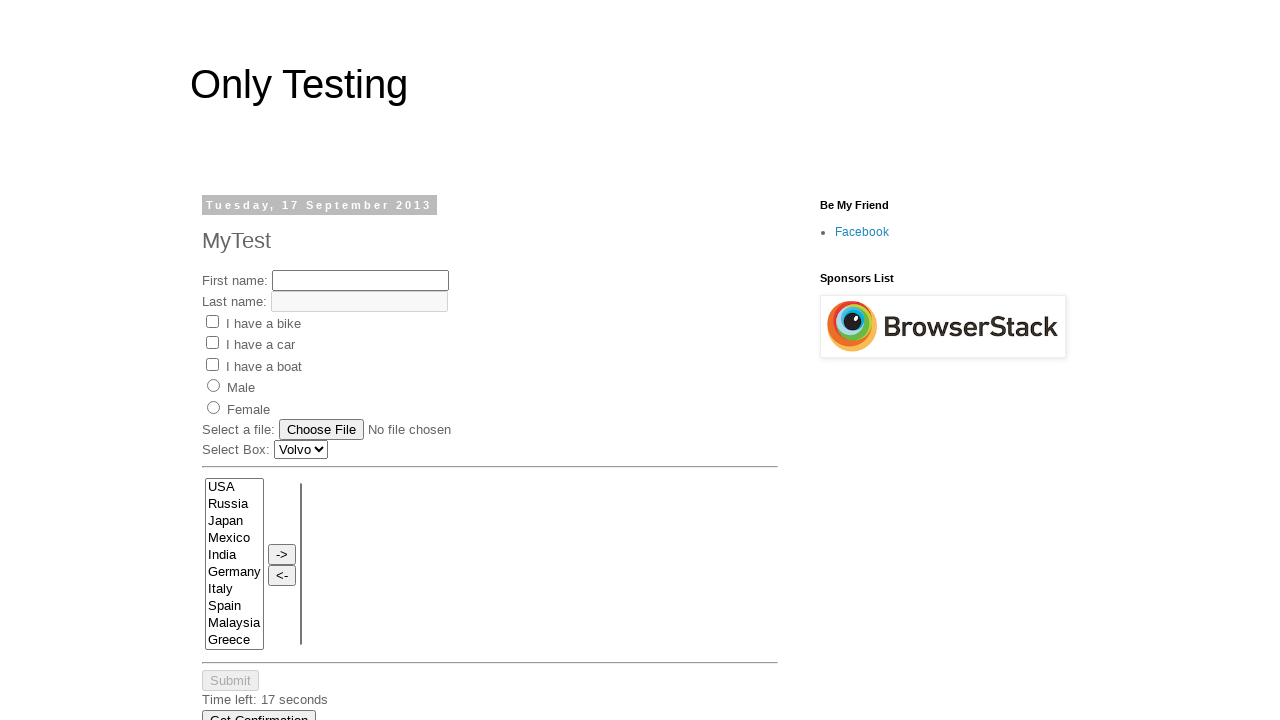

Retrieved first cell text content: 11
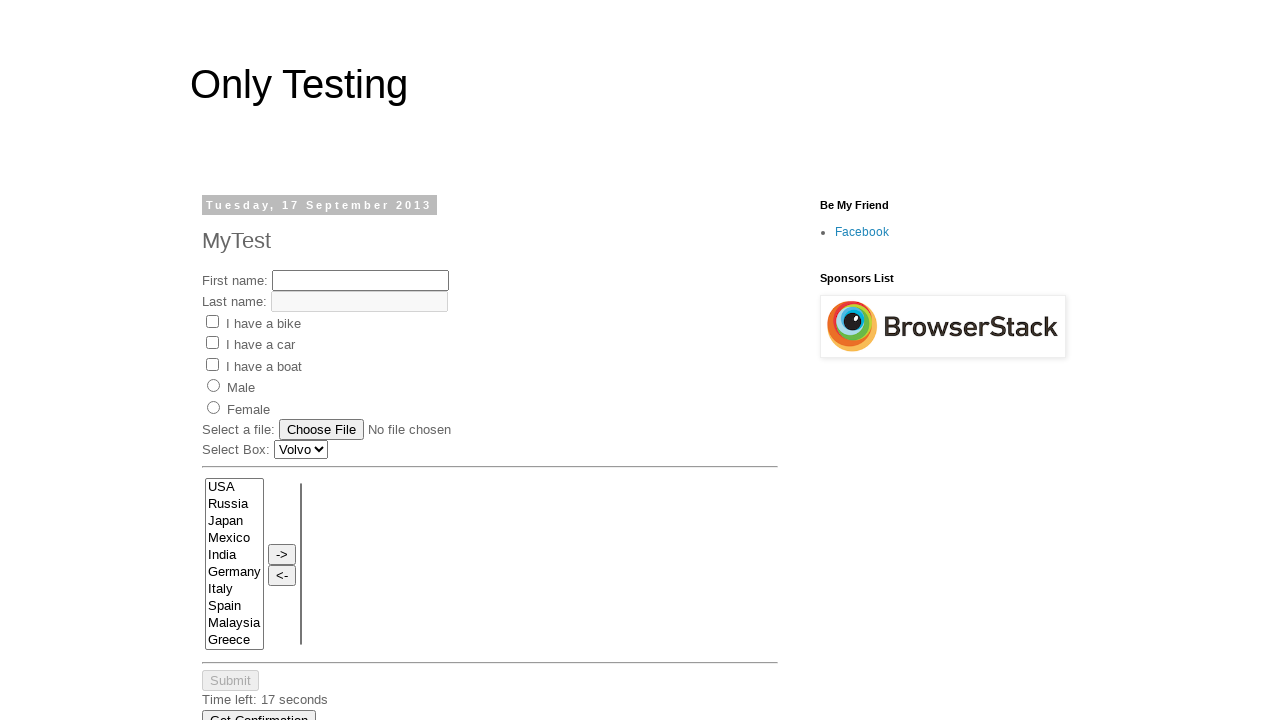

Retrieved all rows from the table
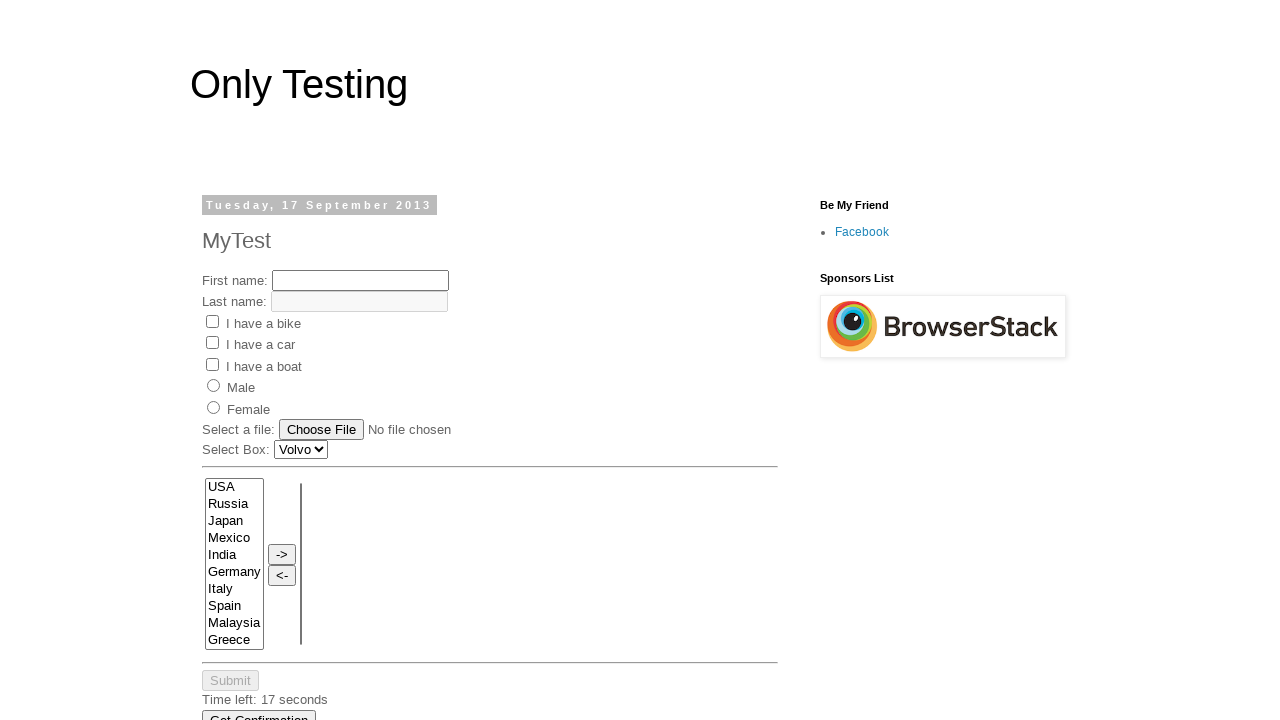

Counted total rows in table: 3
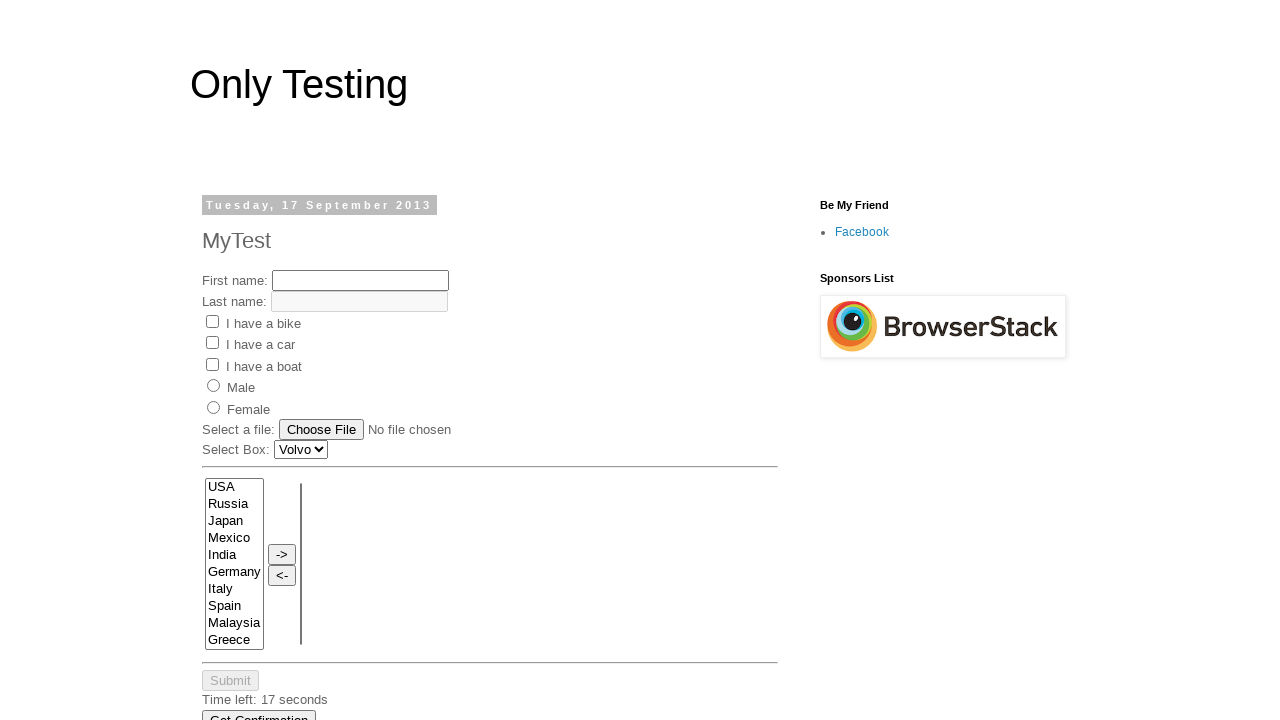

Retrieved all columns from the first row
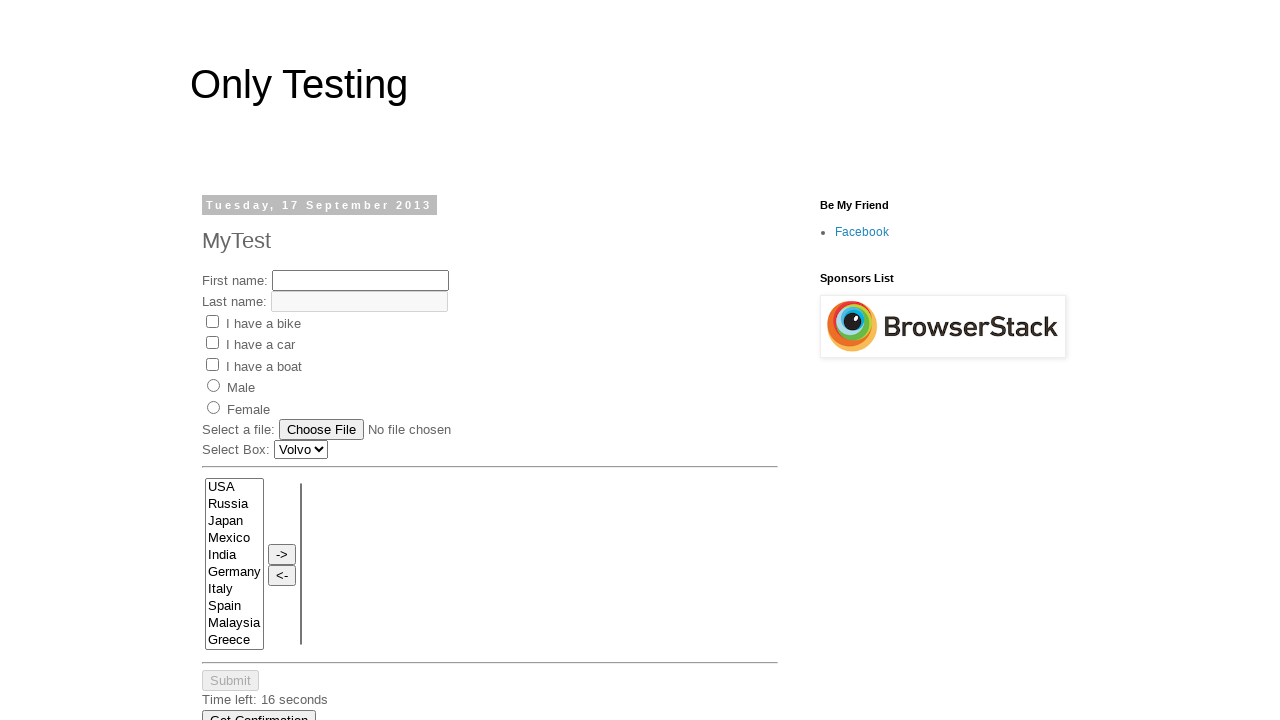

Counted total columns in first row: 6
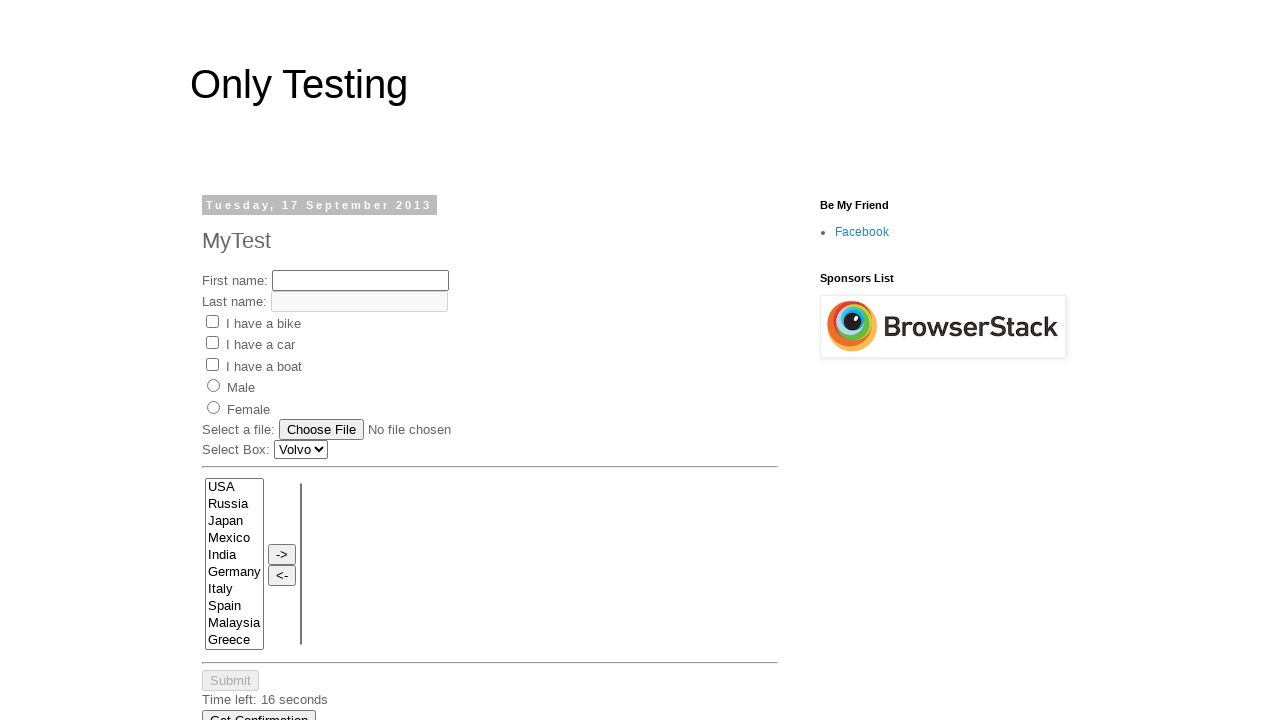

Retrieved table cell at Row 1, Column 1: 11
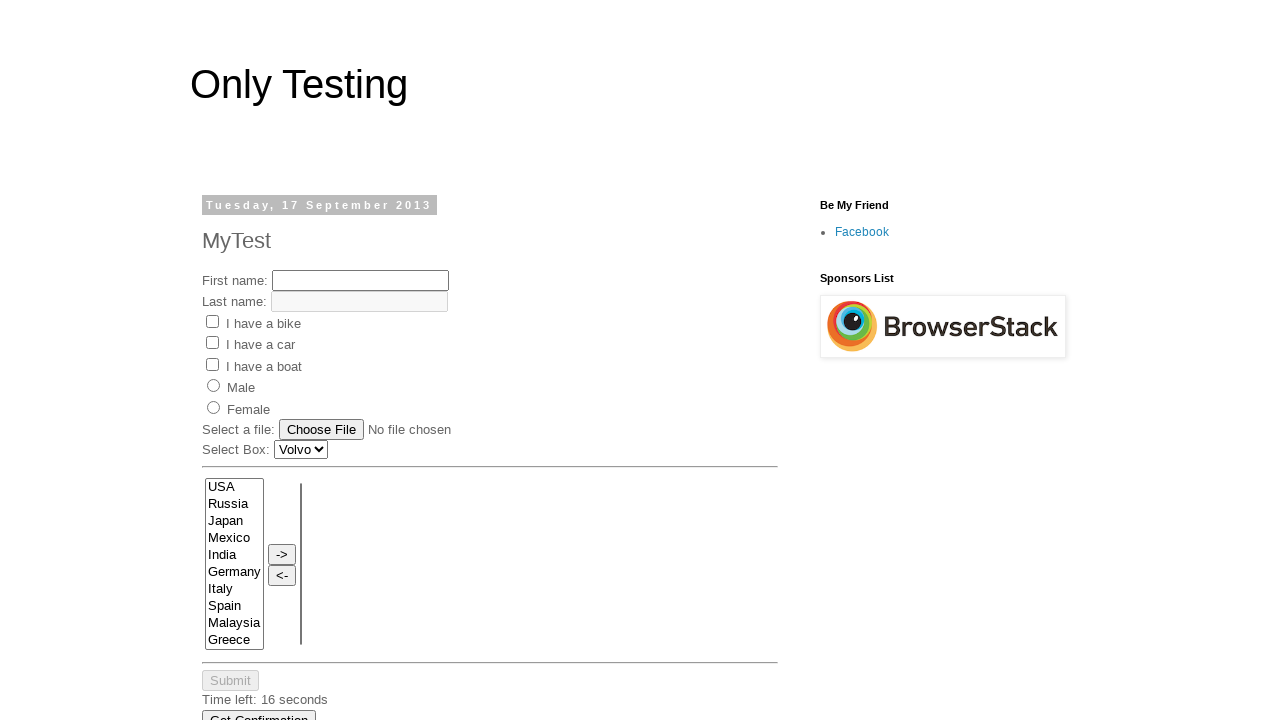

Retrieved table cell at Row 1, Column 2: 12
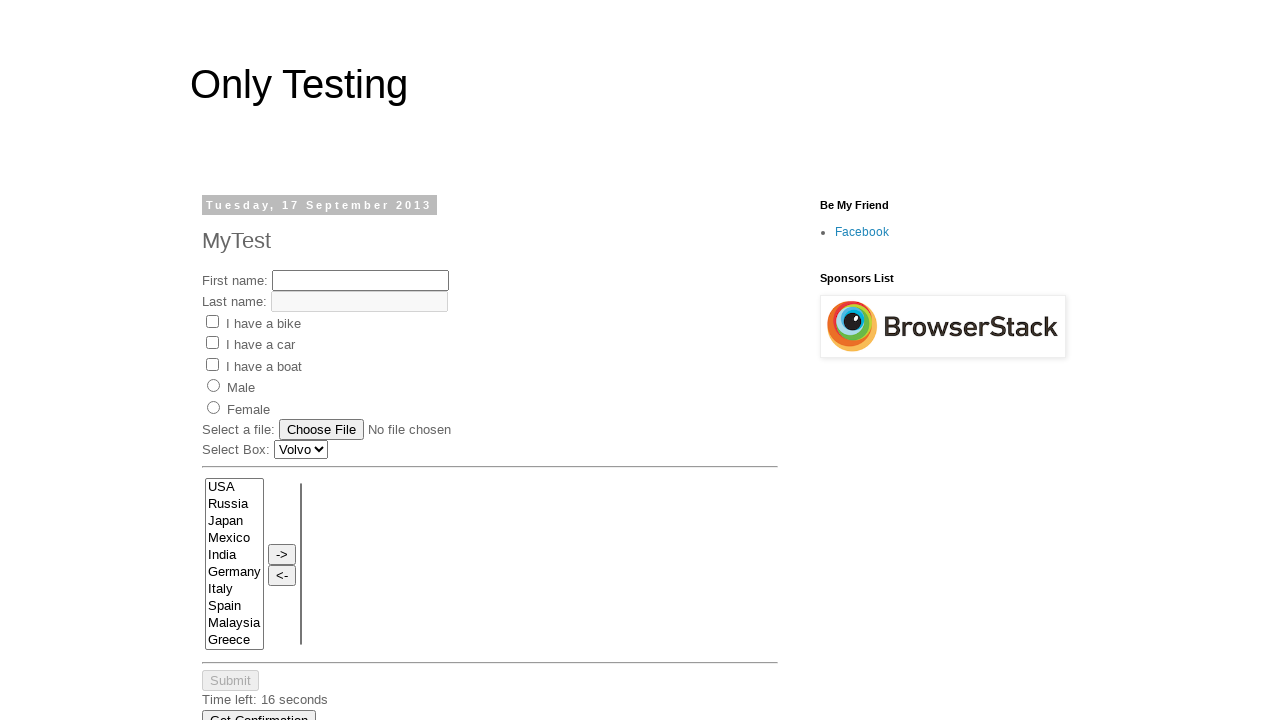

Retrieved table cell at Row 1, Column 3: 13
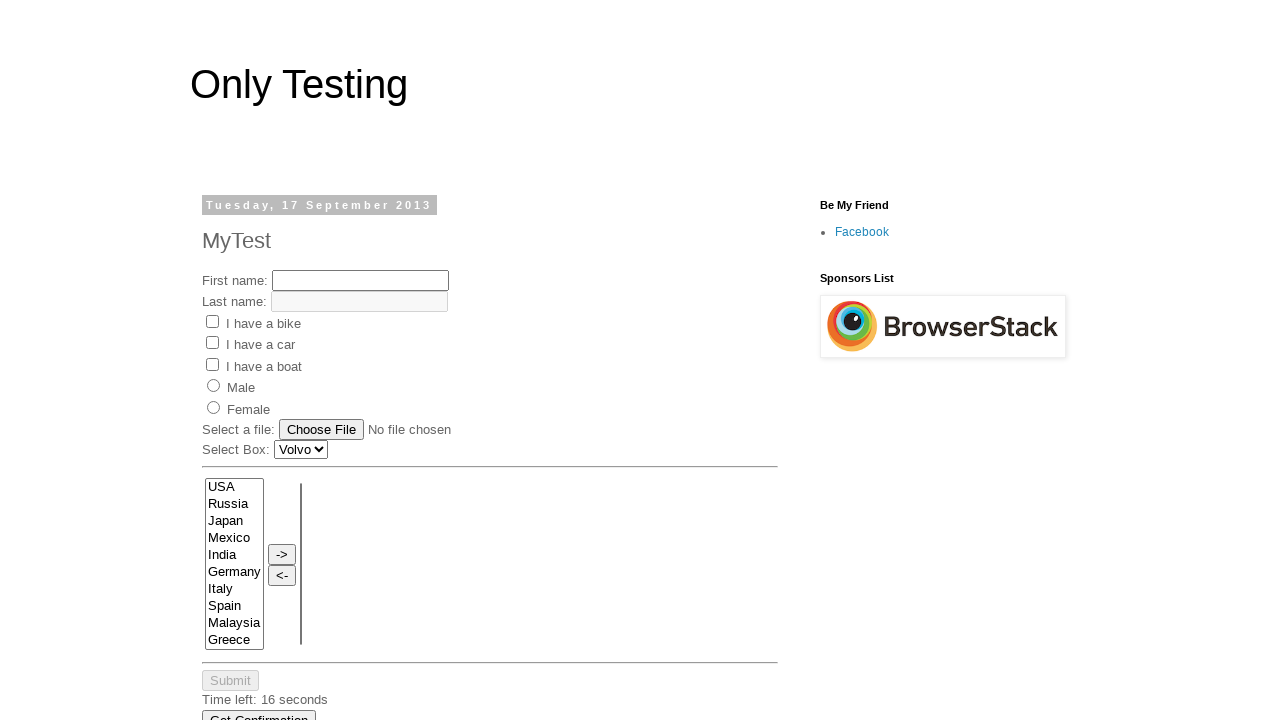

Retrieved table cell at Row 1, Column 4: 14
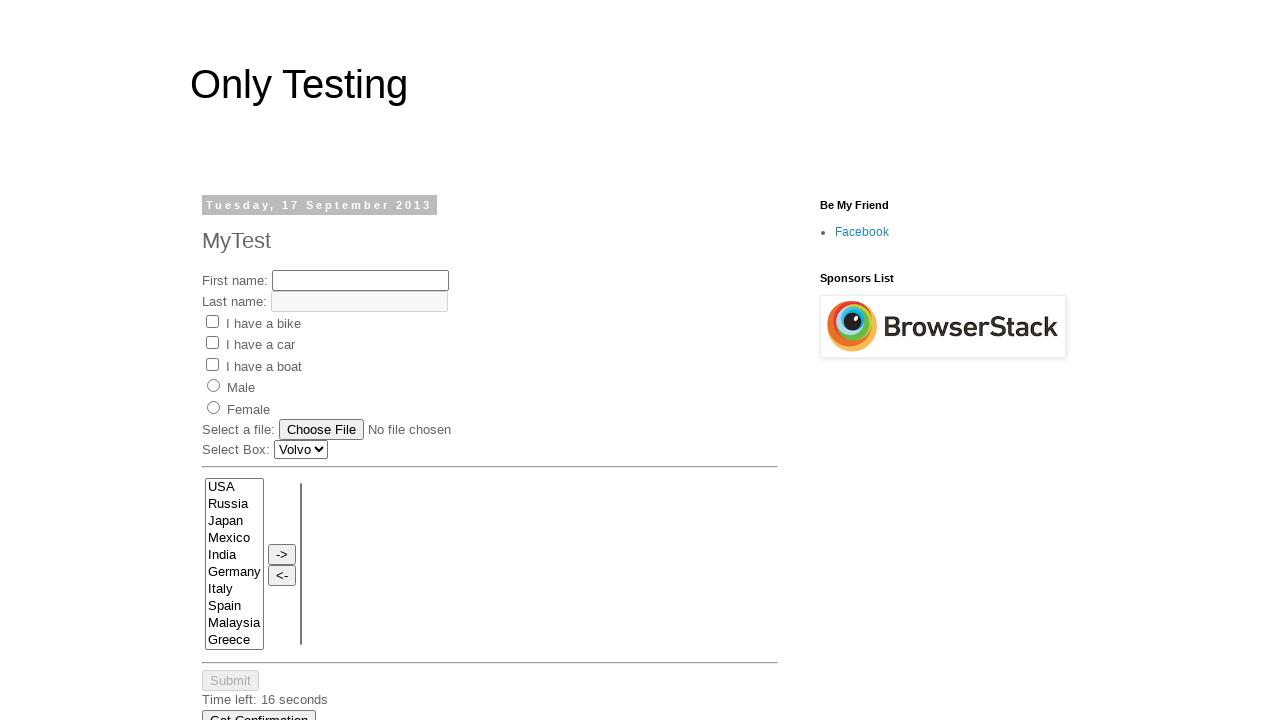

Retrieved table cell at Row 1, Column 5: 15
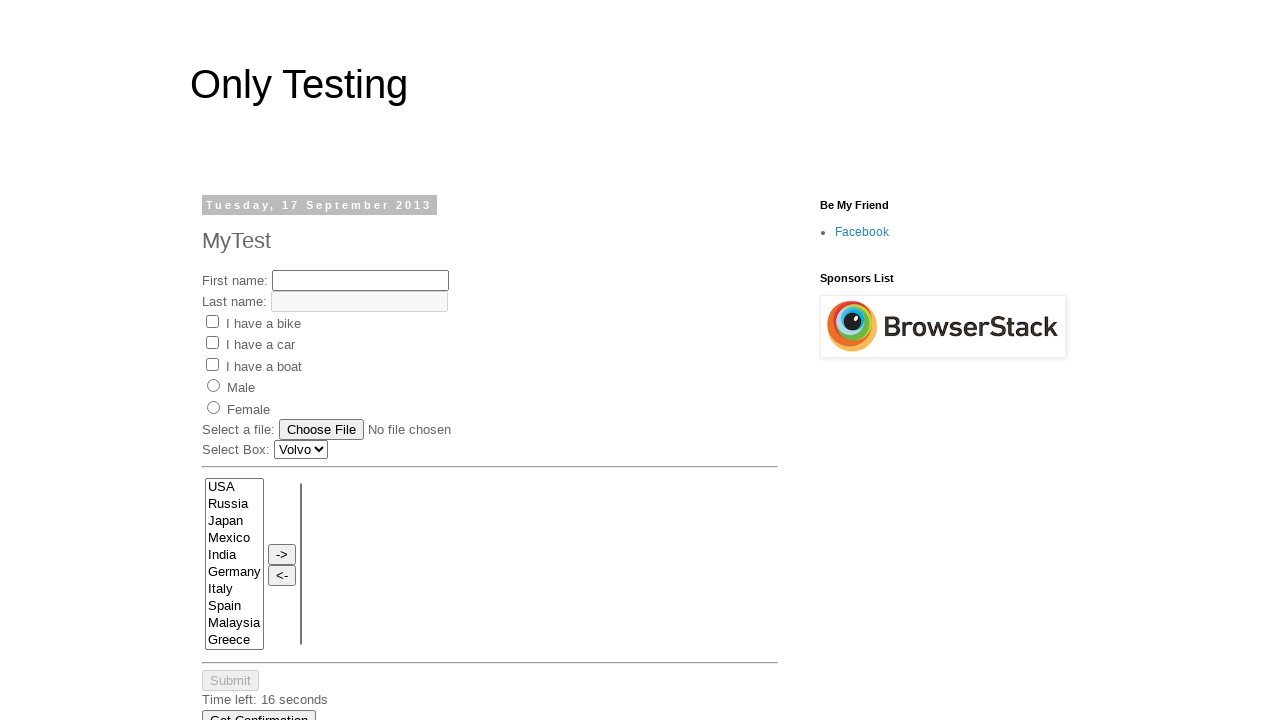

Retrieved table cell at Row 1, Column 6: 16
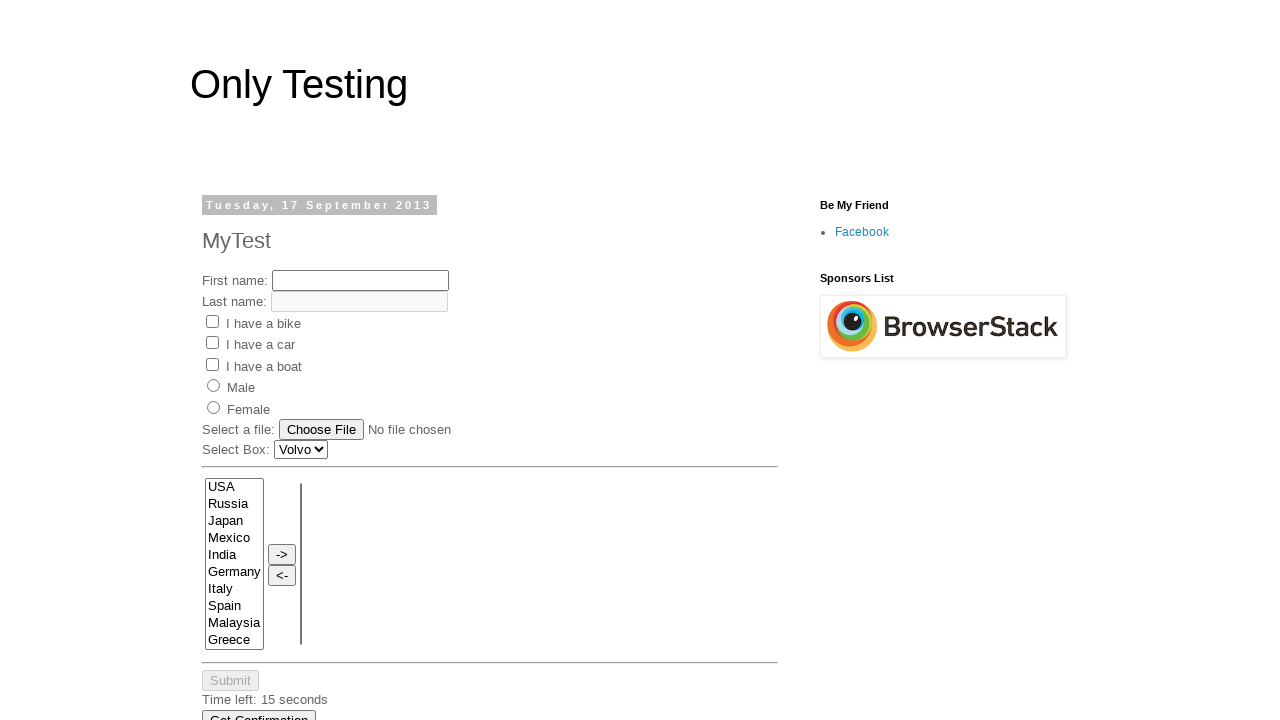

Retrieved table cell at Row 2, Column 1: 21
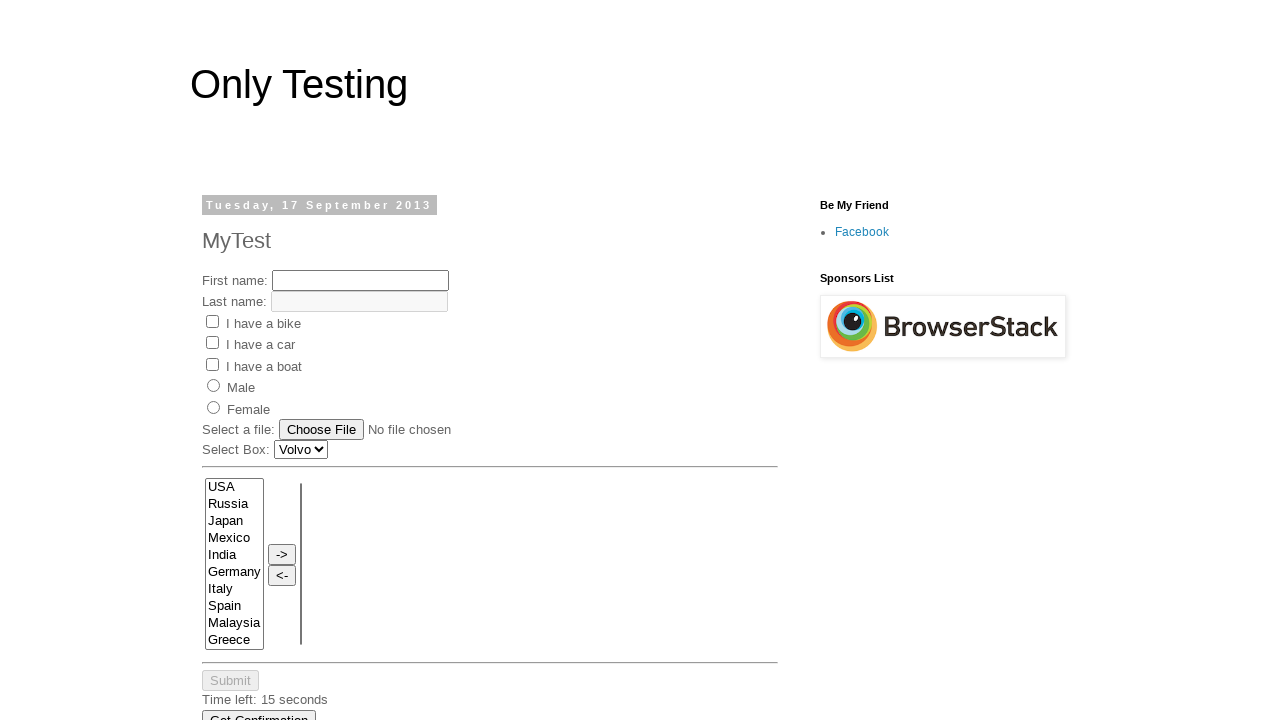

Retrieved table cell at Row 2, Column 2: 22
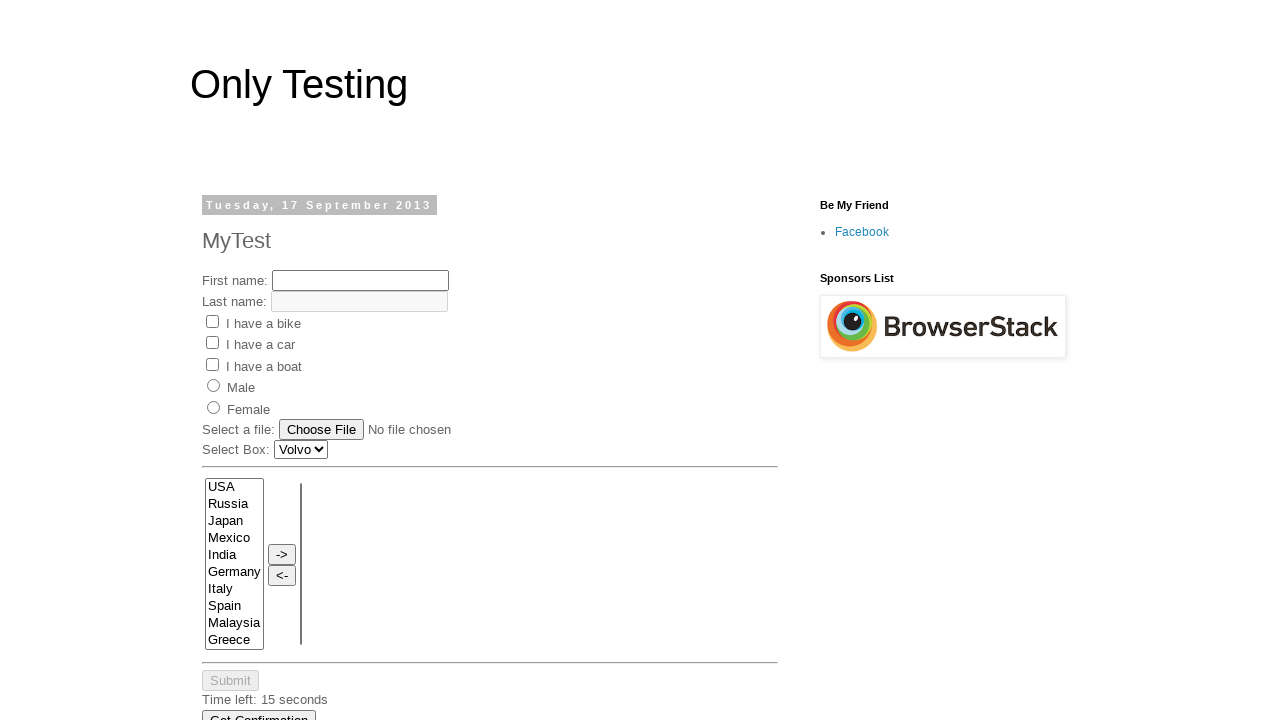

Retrieved table cell at Row 2, Column 3: 23
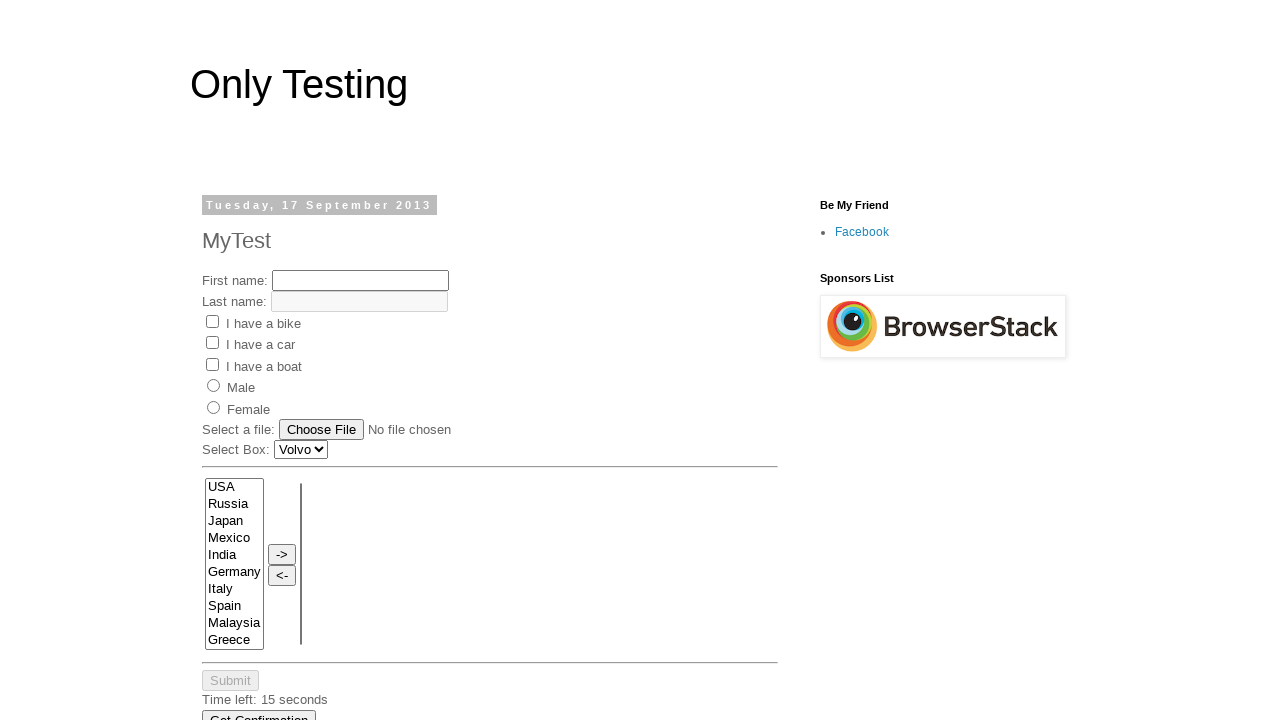

Retrieved table cell at Row 2, Column 4: 24
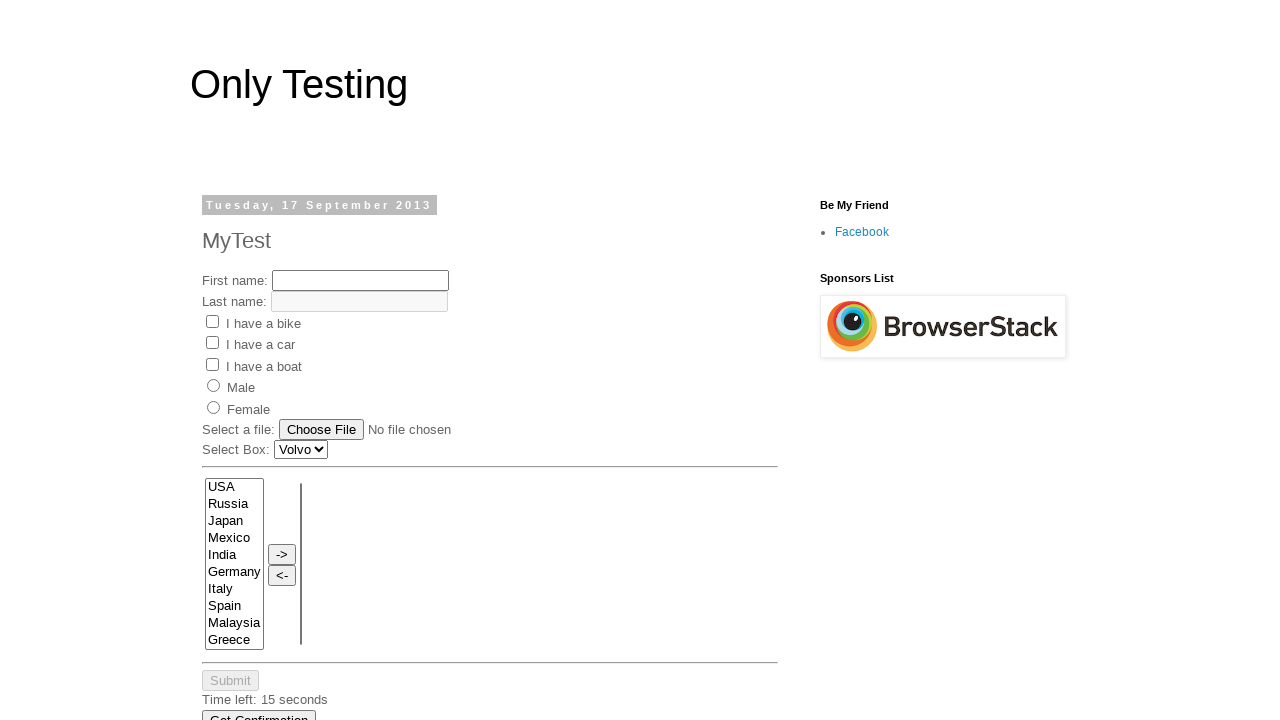

Retrieved table cell at Row 2, Column 5: 25
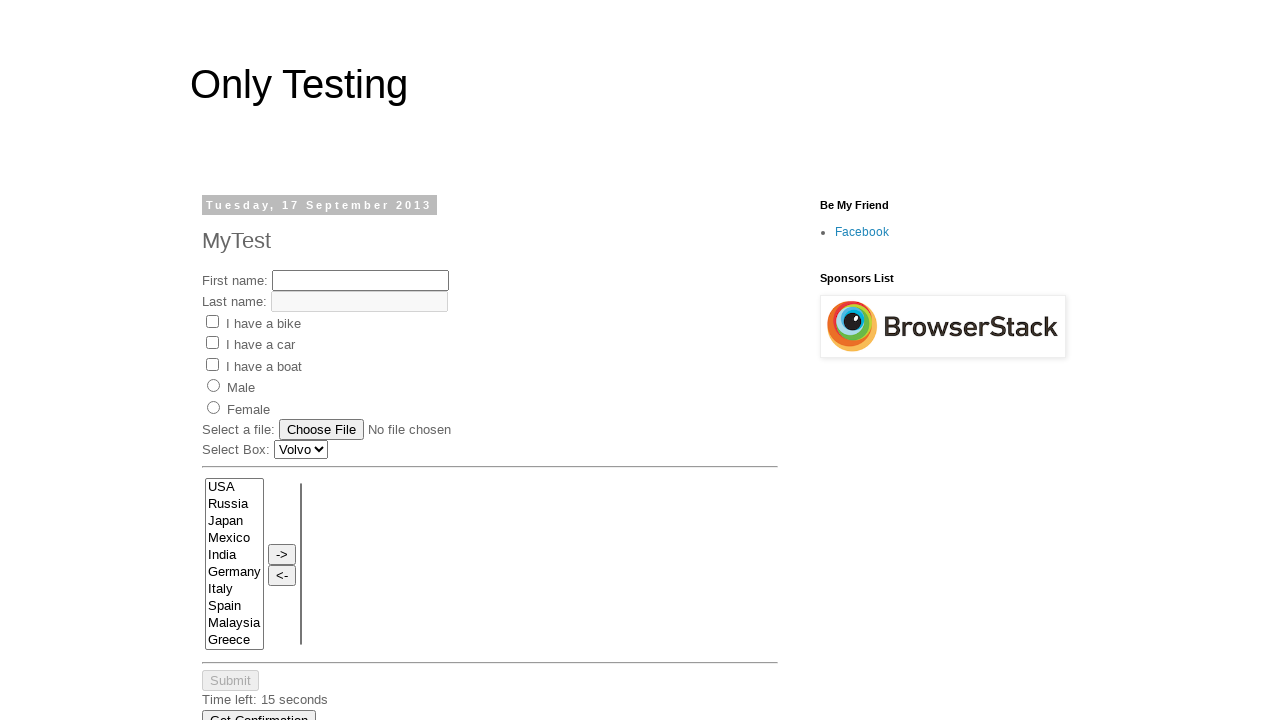

Retrieved table cell at Row 2, Column 6: 26
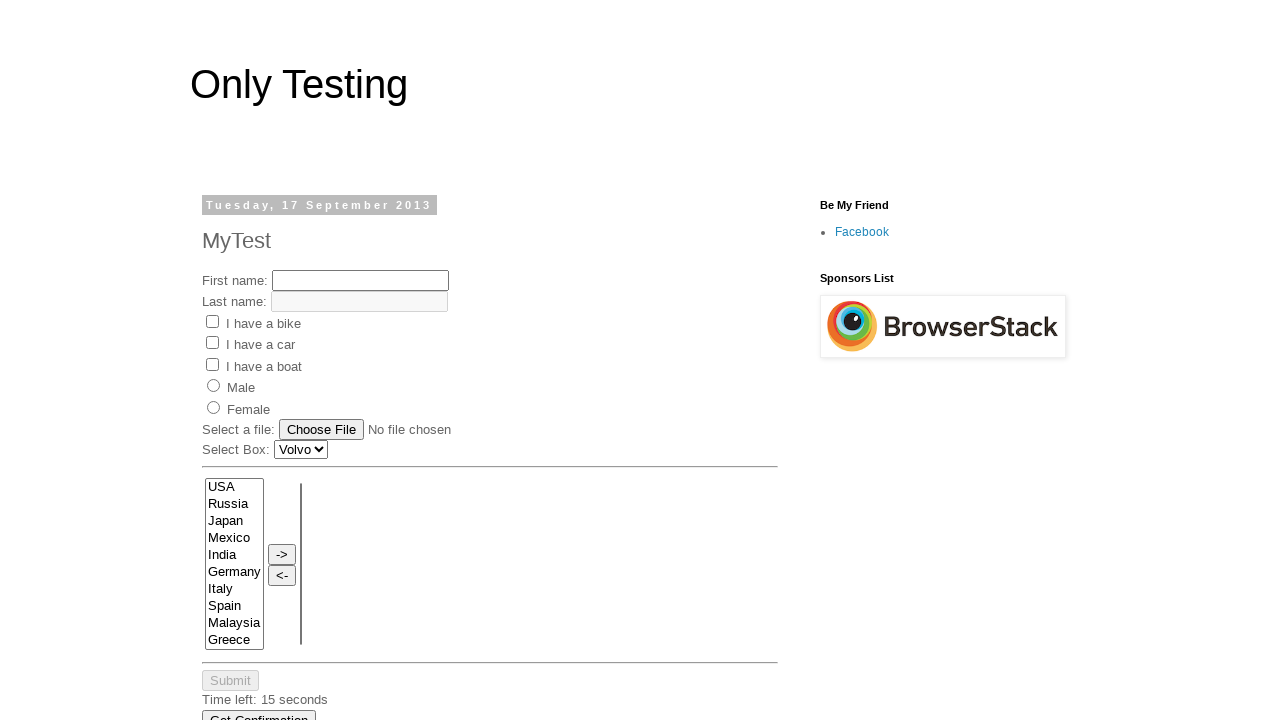

Retrieved table cell at Row 3, Column 1: 31
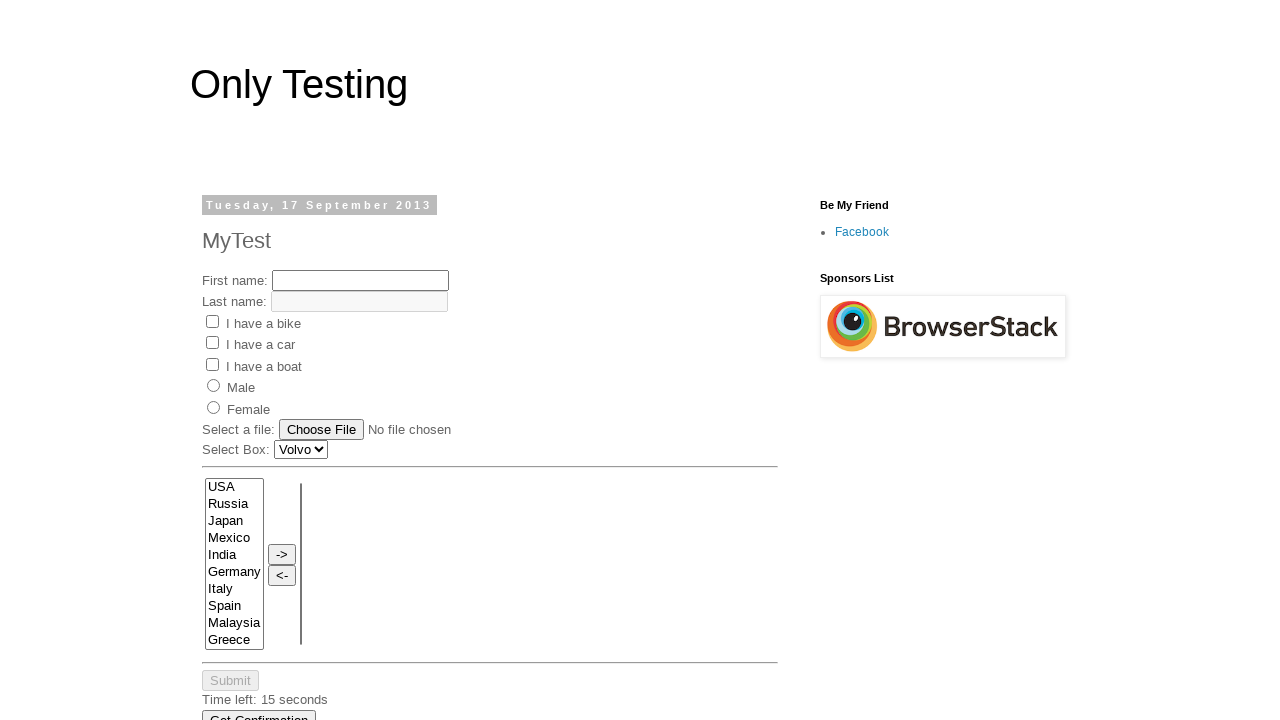

Retrieved table cell at Row 3, Column 2: 32
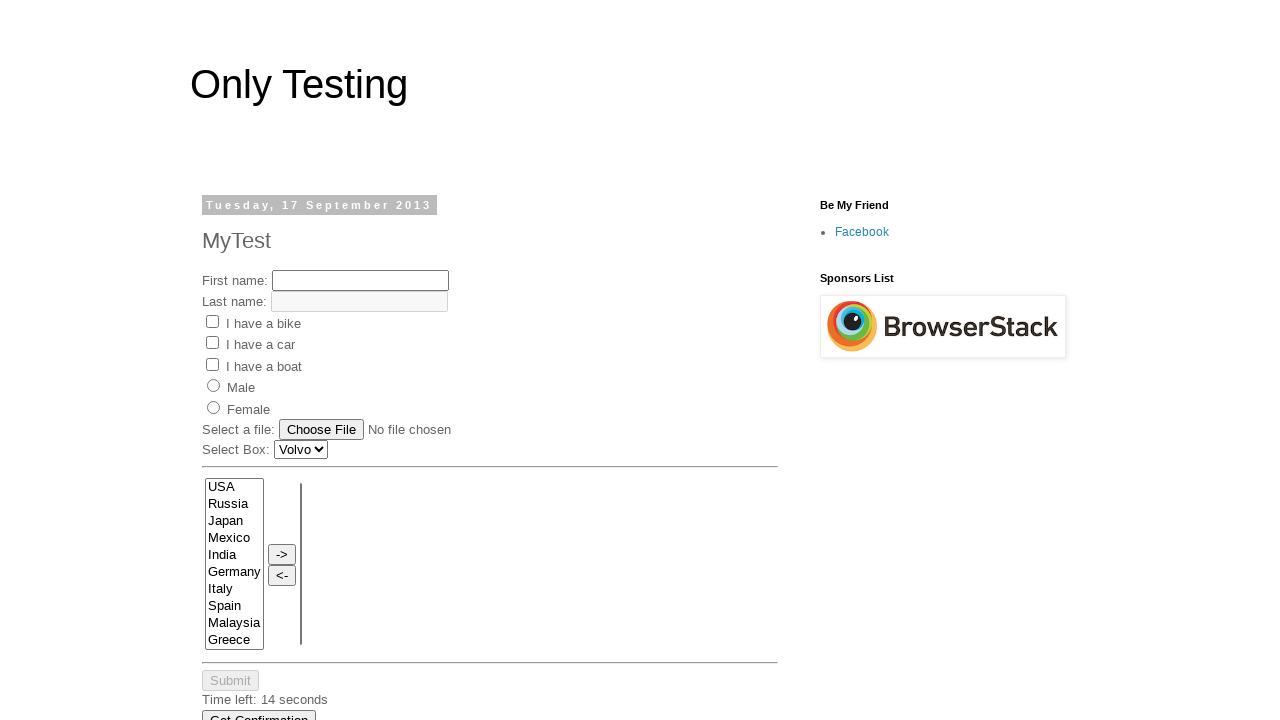

Retrieved table cell at Row 3, Column 3: 33
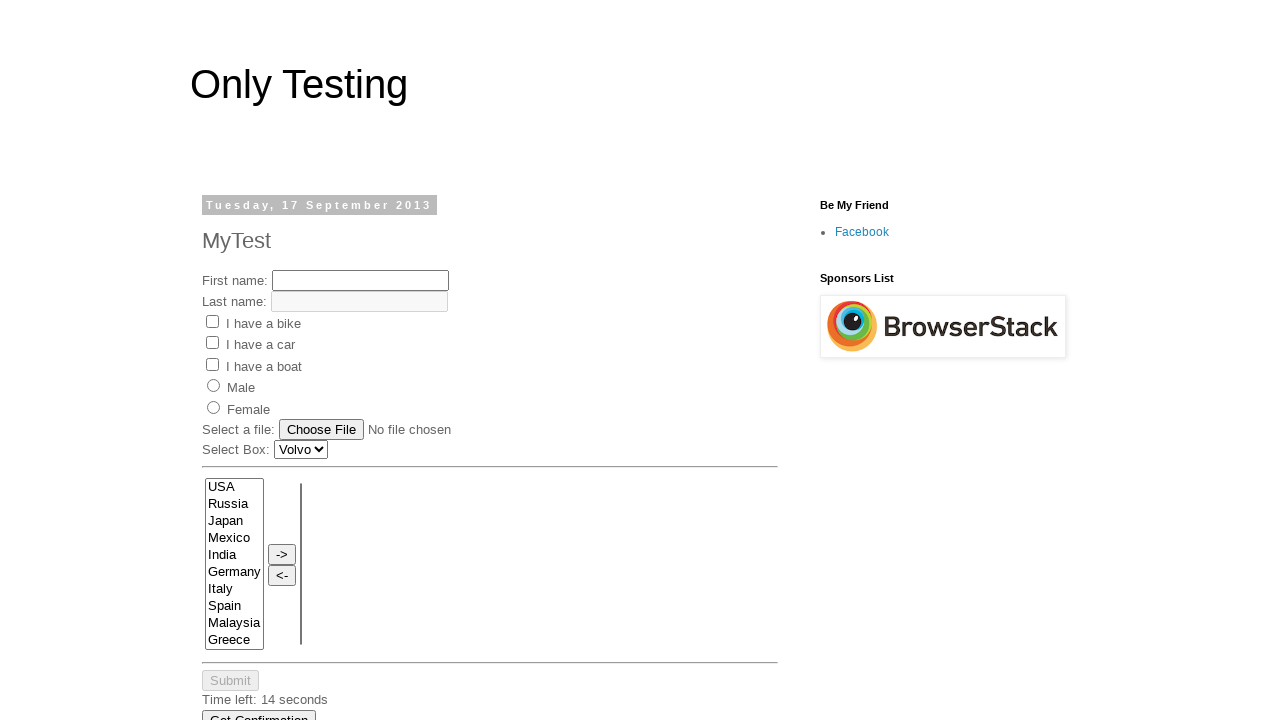

Retrieved table cell at Row 3, Column 4: 34
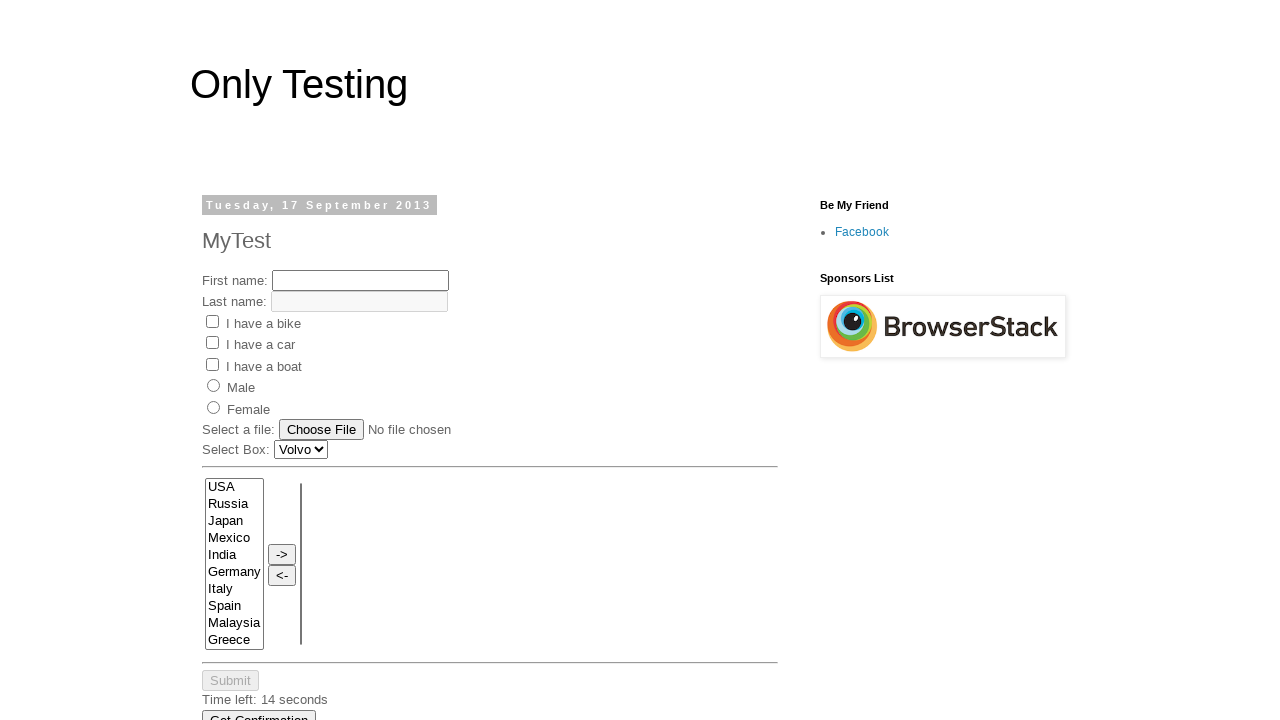

Retrieved table cell at Row 3, Column 5: 35
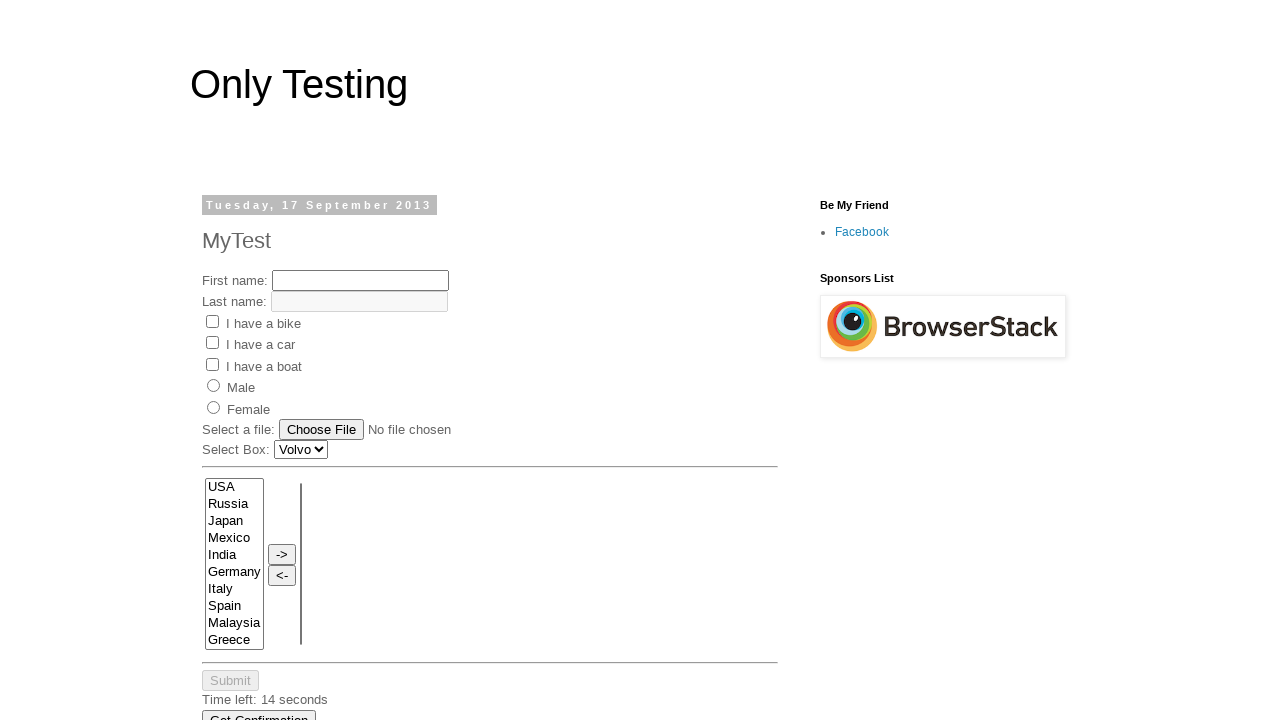

Retrieved table cell at Row 3, Column 6: 36
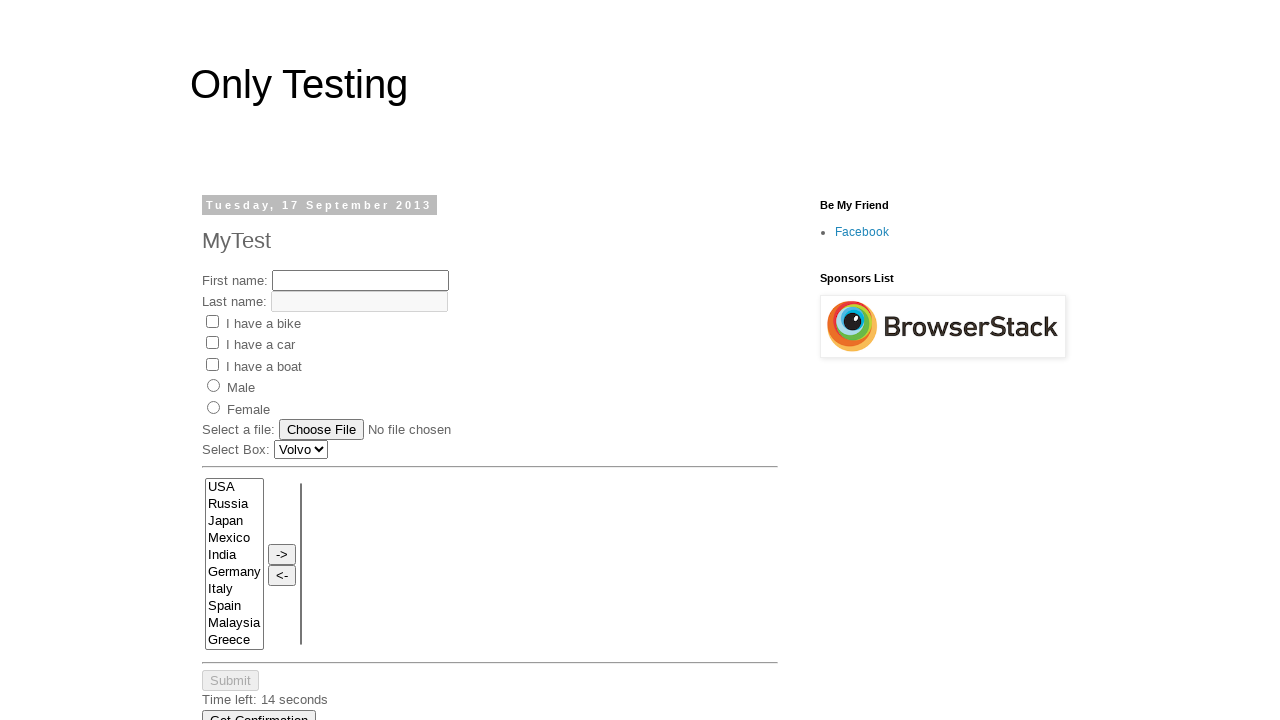

Completed reading all table data
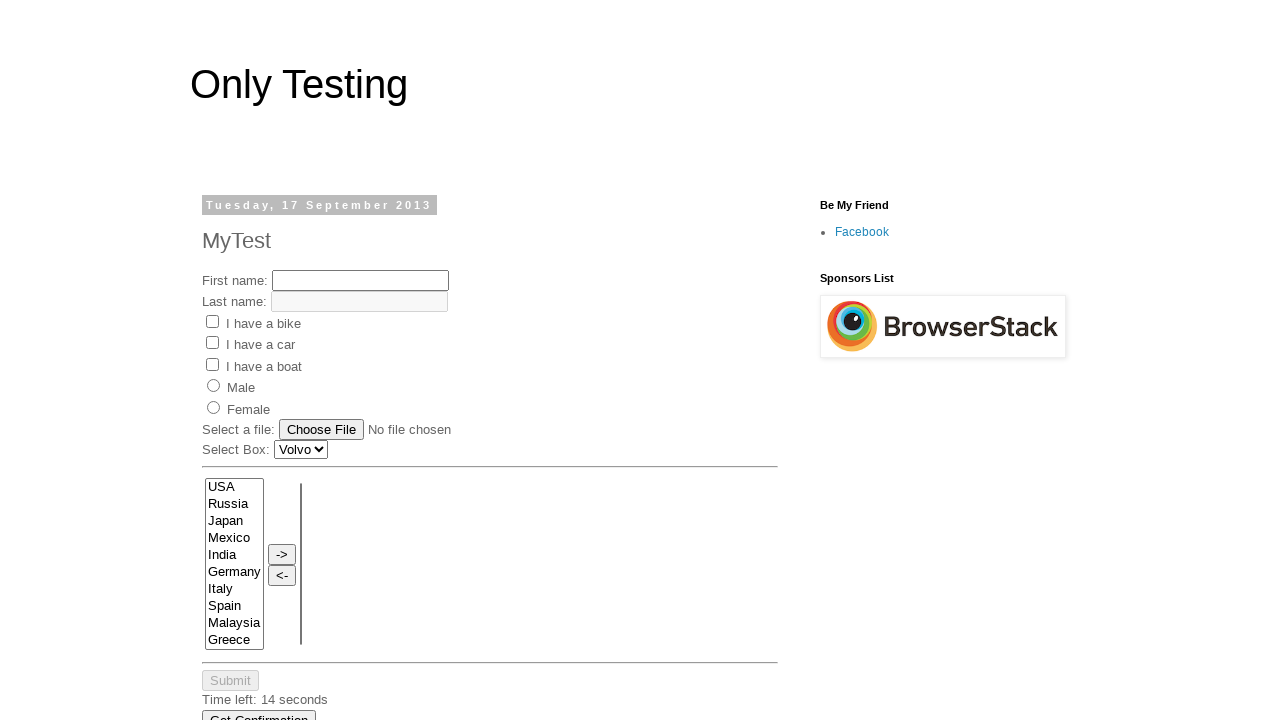

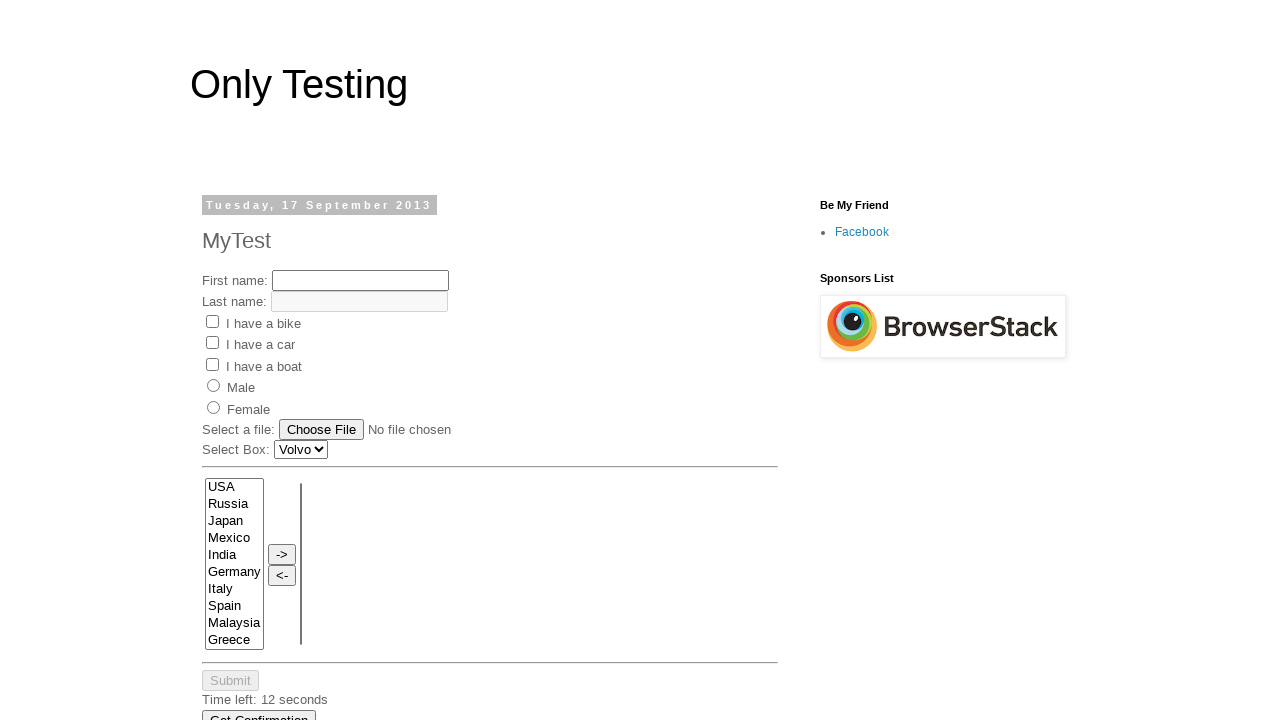